Tests navigation on the MercDev Academy website by clicking the "Start the journey" button and scrolling down the page using keyboard and mouse wheel actions.

Starting URL: https://academy.mercdev.com/

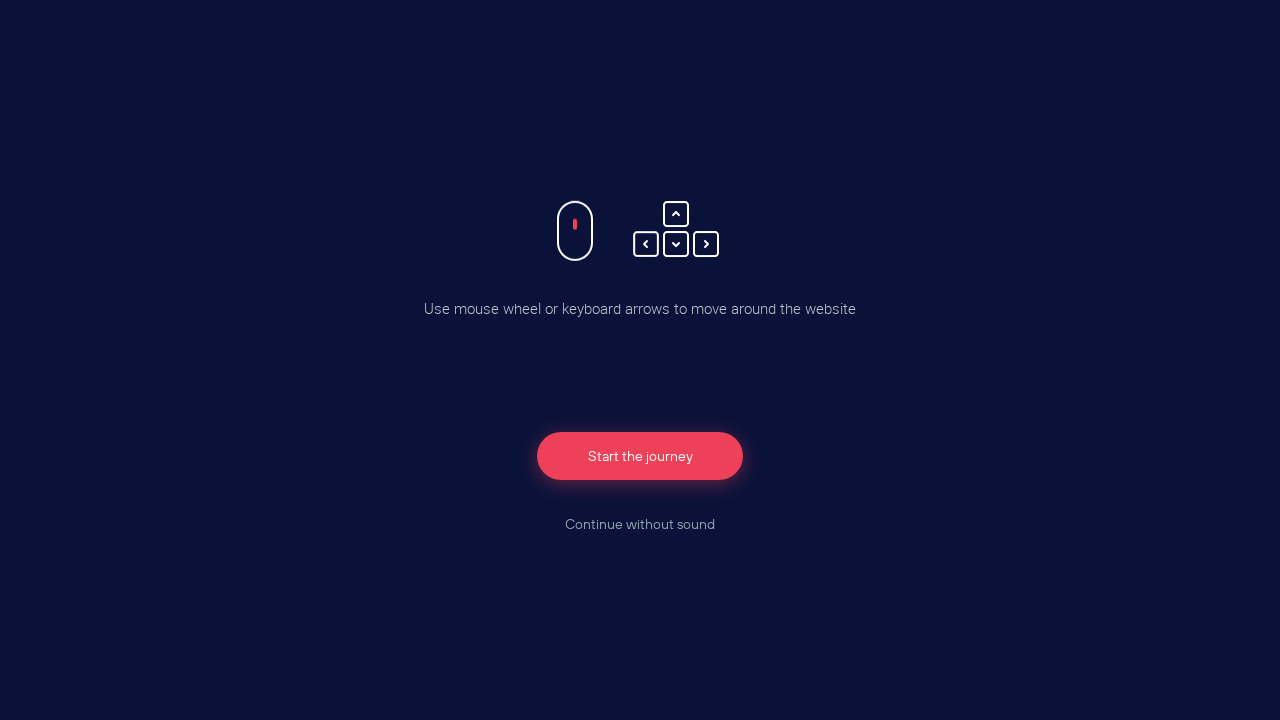

Clicked 'Start the journey' button at (640, 456) on internal:text="Start the journey"i
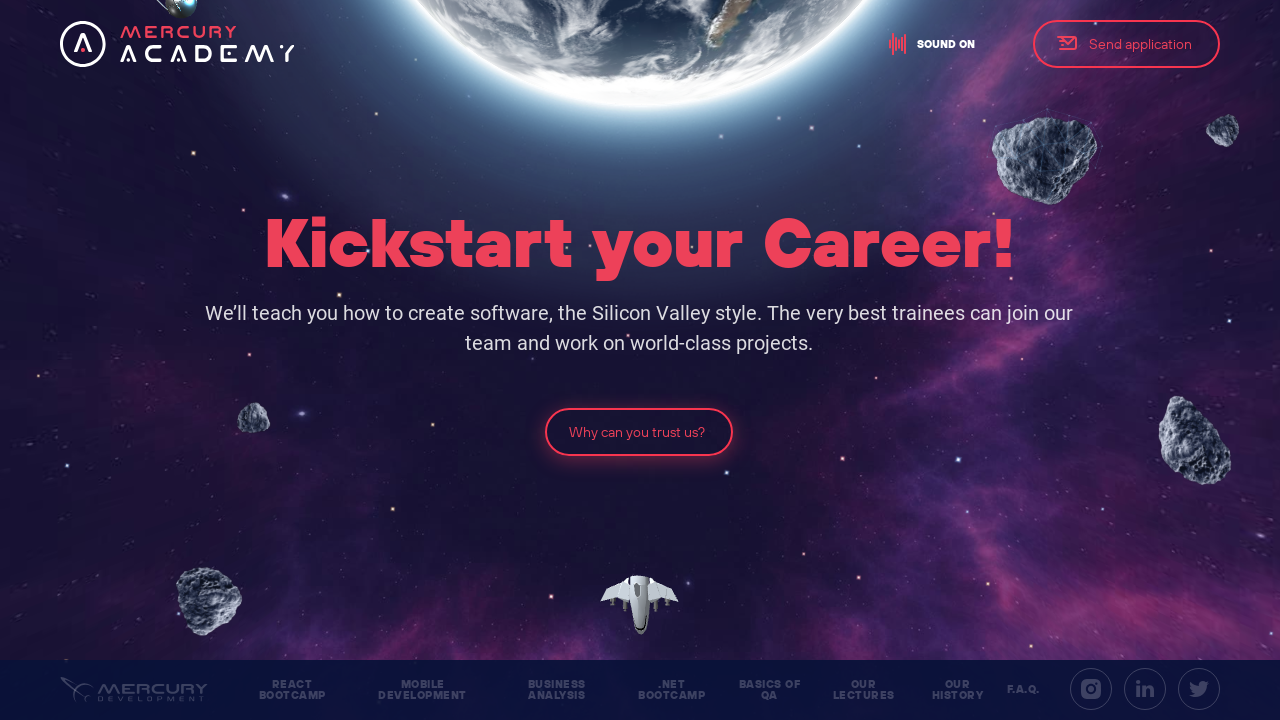

Pressed ArrowDown key
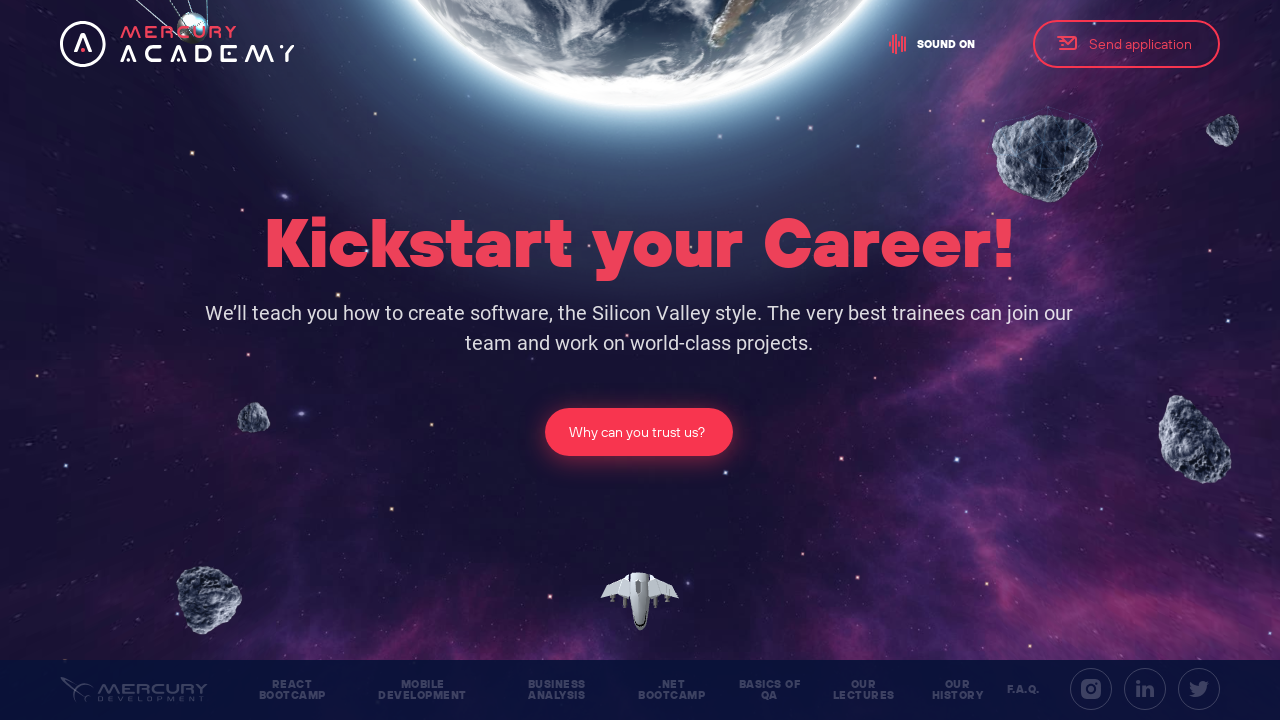

Scrolled down using mouse wheel (1/3)
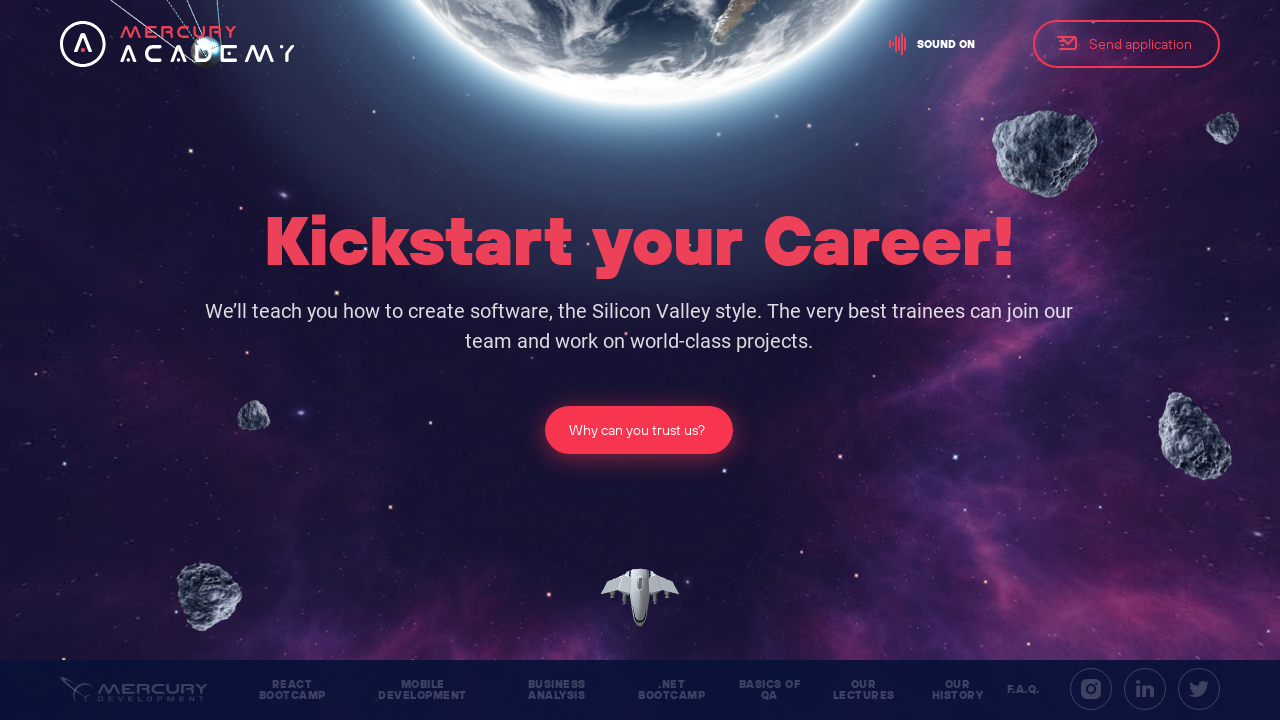

Scrolled down using mouse wheel (2/3)
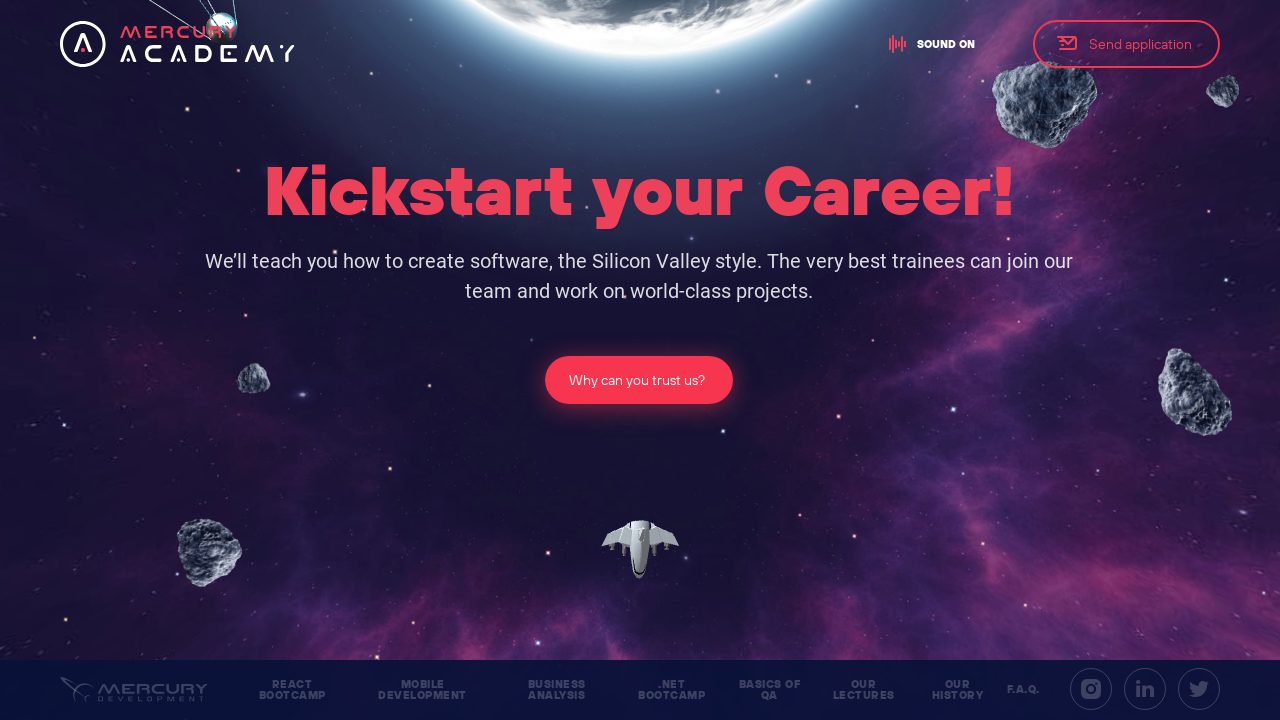

Scrolled down using mouse wheel (3/3)
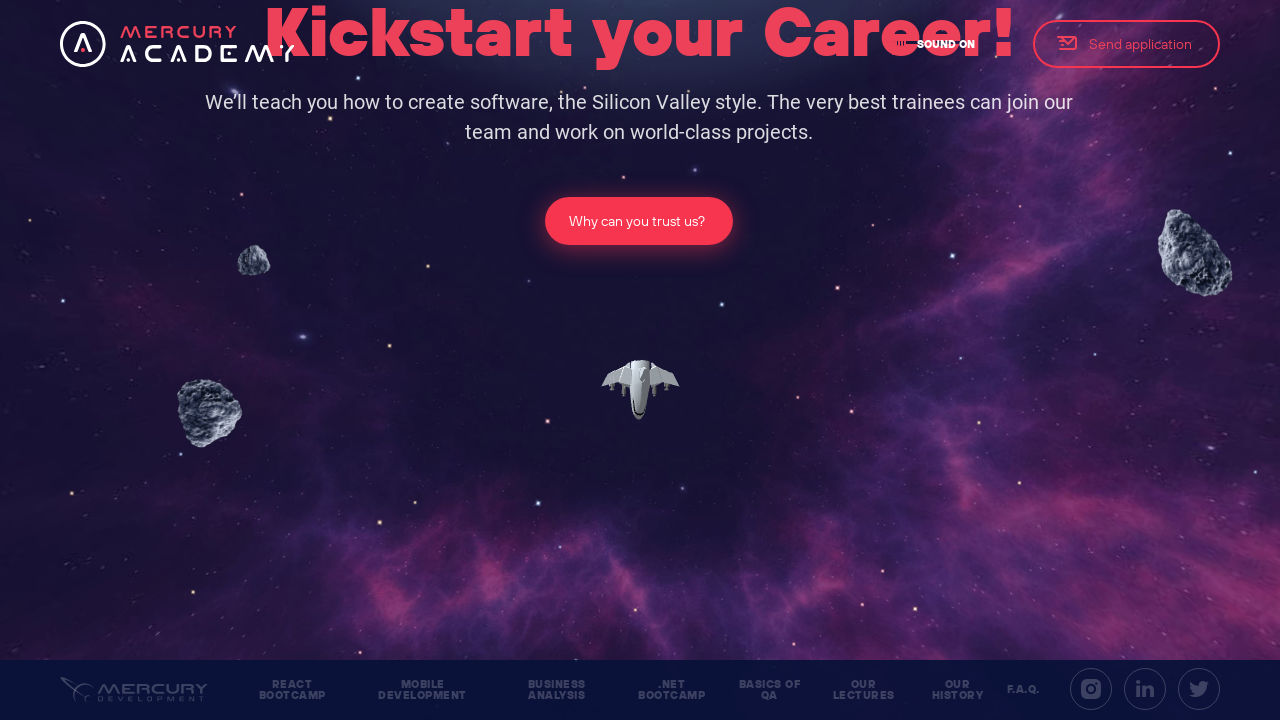

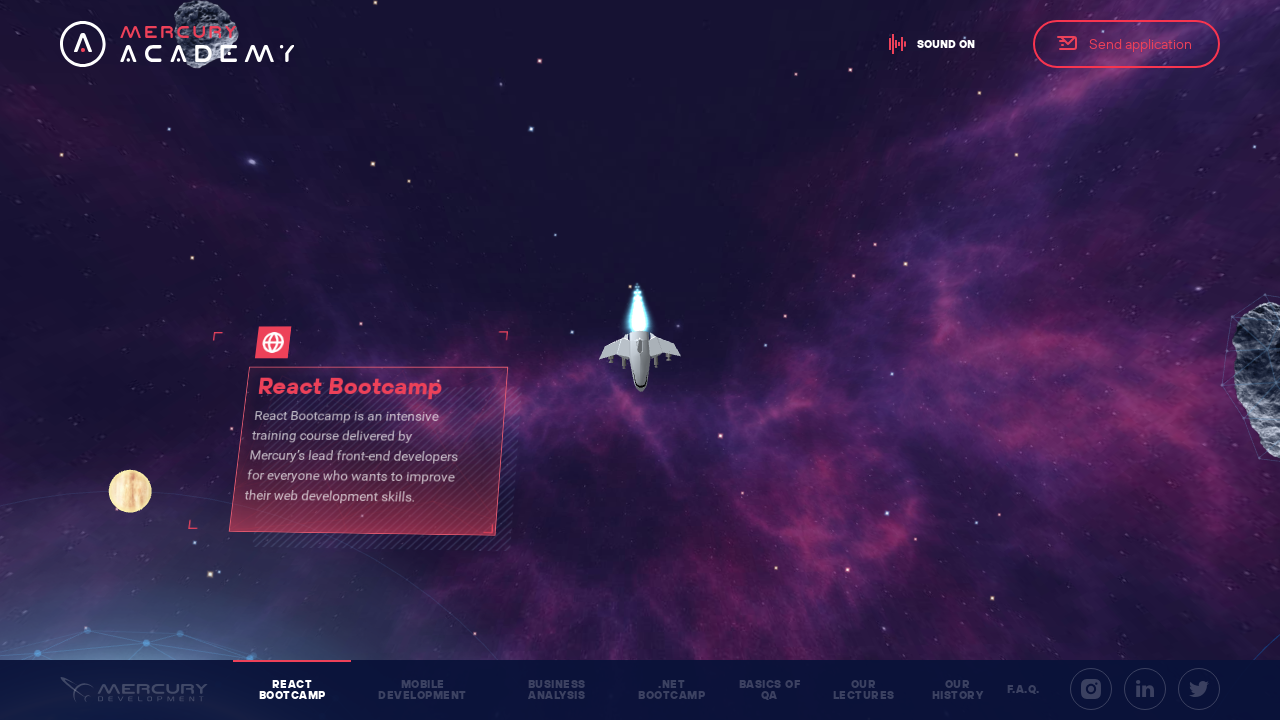